Tests browser window handling by verifying content on the initial page, clicking a link that opens a new window, switching to the new window to verify its content, and then switching back to the original window to verify its title.

Starting URL: https://the-internet.herokuapp.com/windows

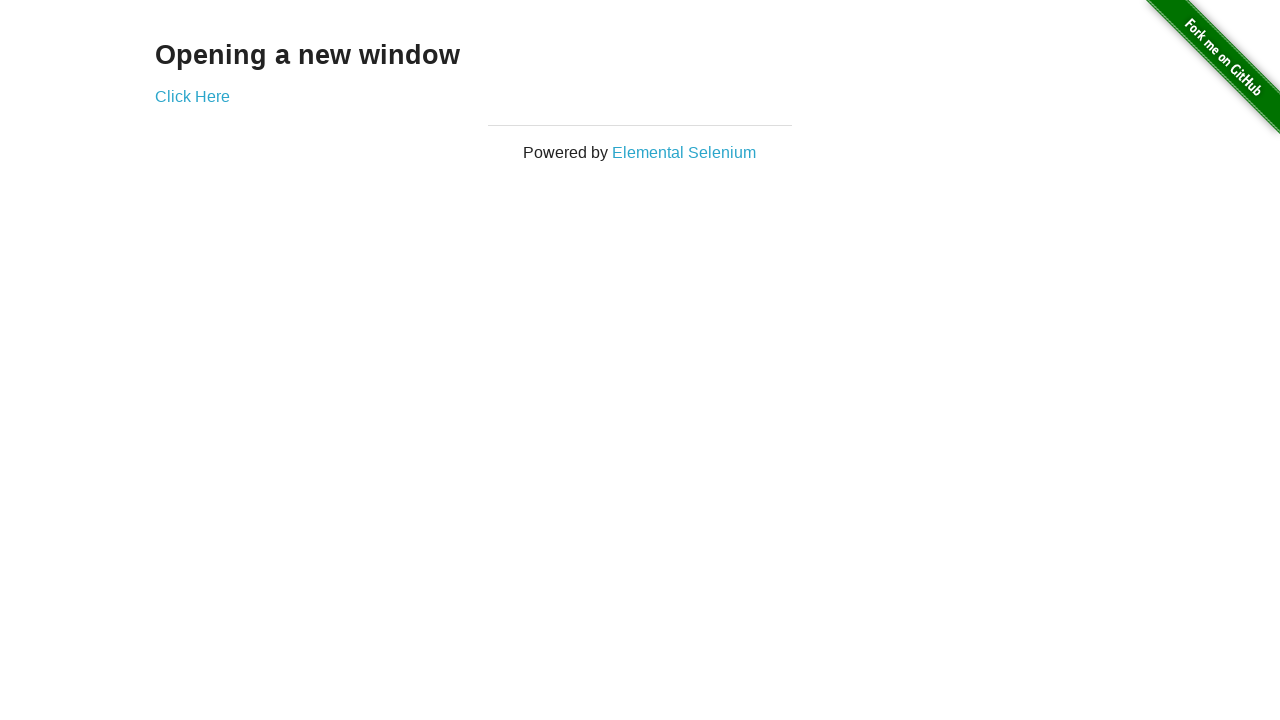

Retrieved h3 text content from initial page
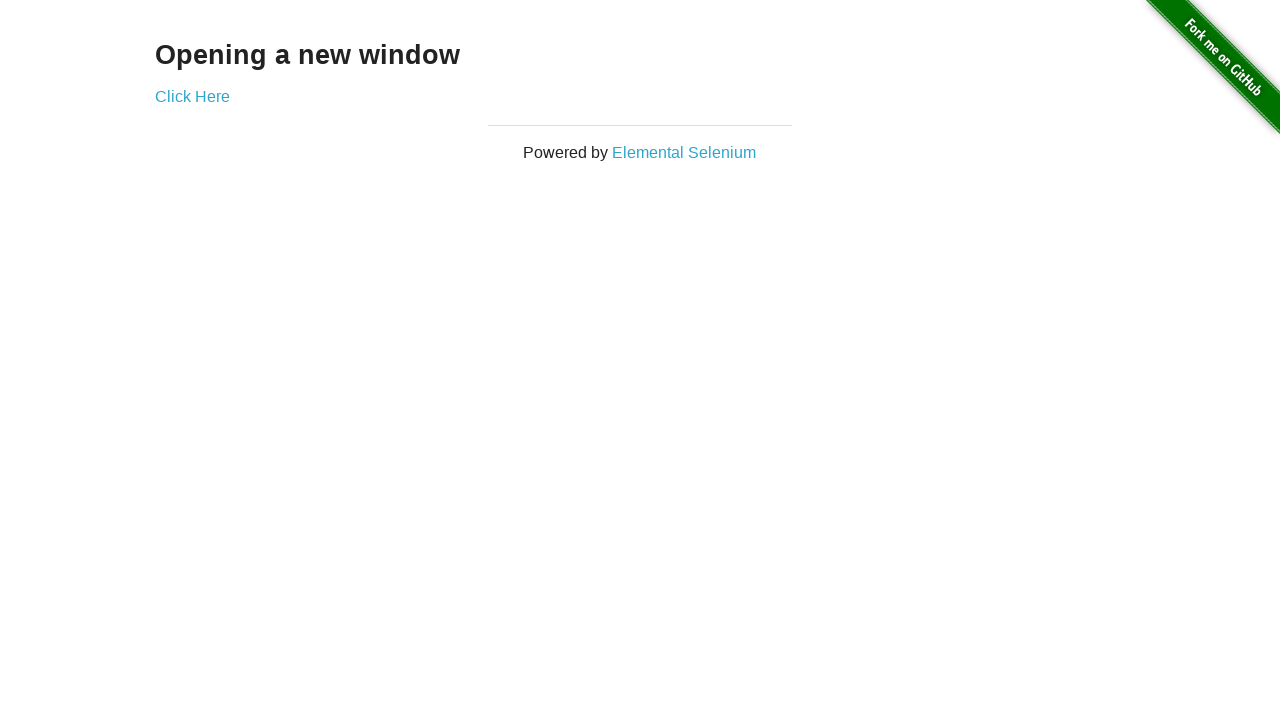

Verified h3 text is 'Opening a new window'
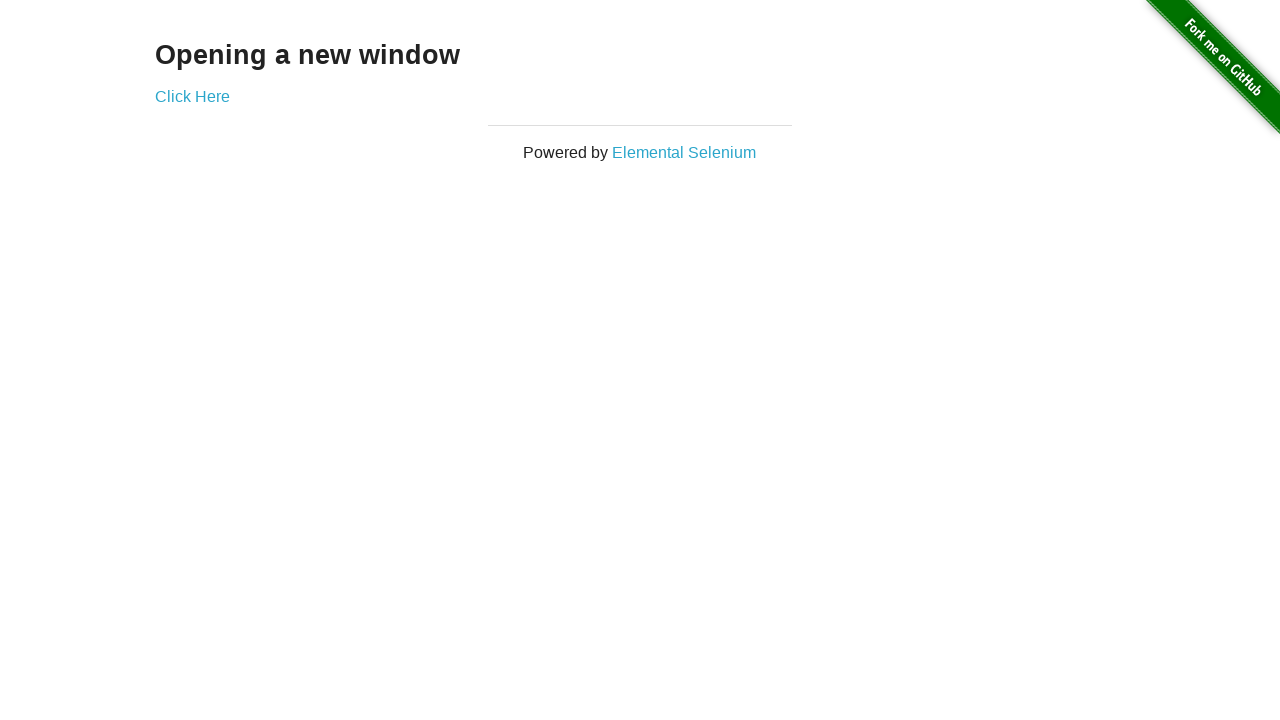

Verified initial page title is 'The Internet'
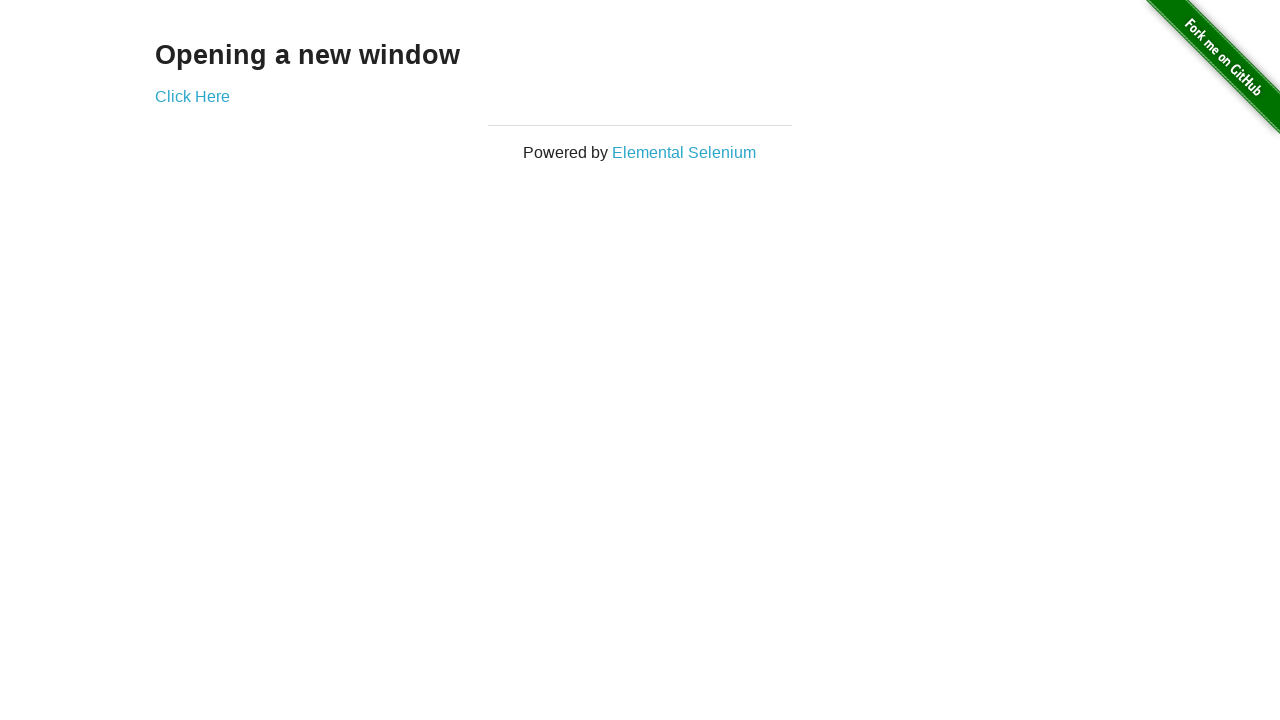

Clicked 'Click Here' link to open new window at (192, 96) on text=Click Here
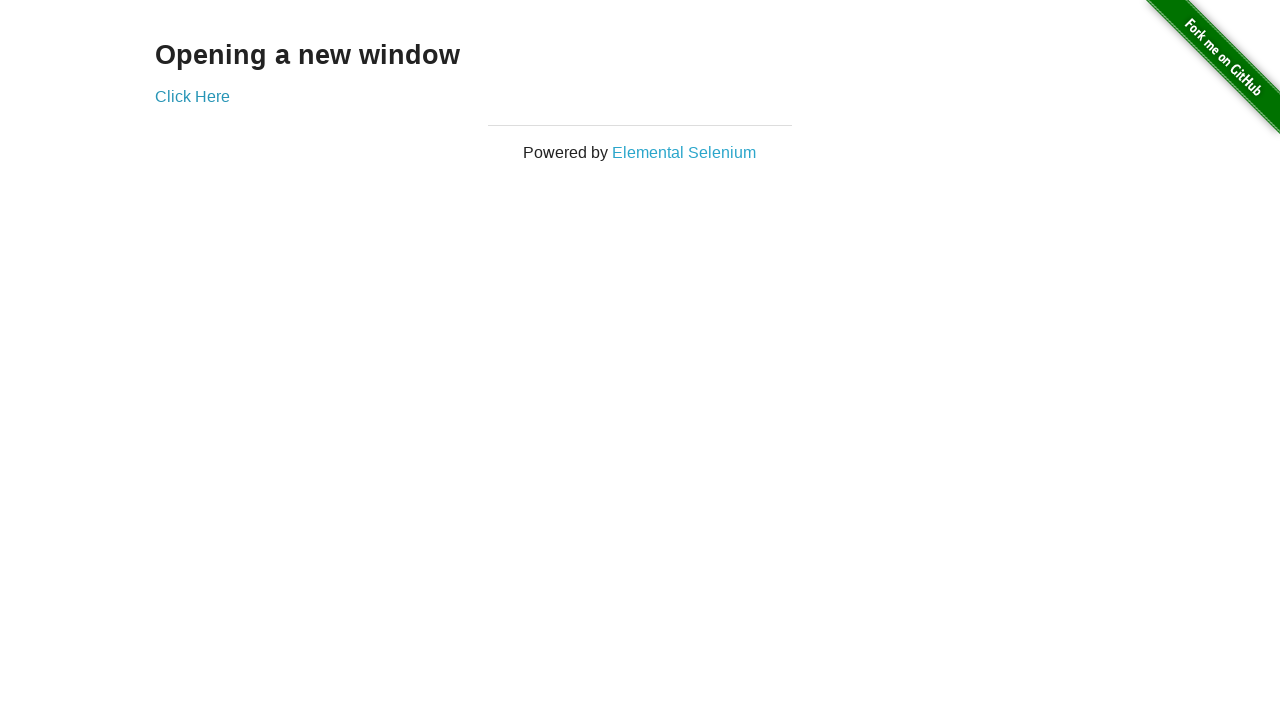

Captured new window/page object
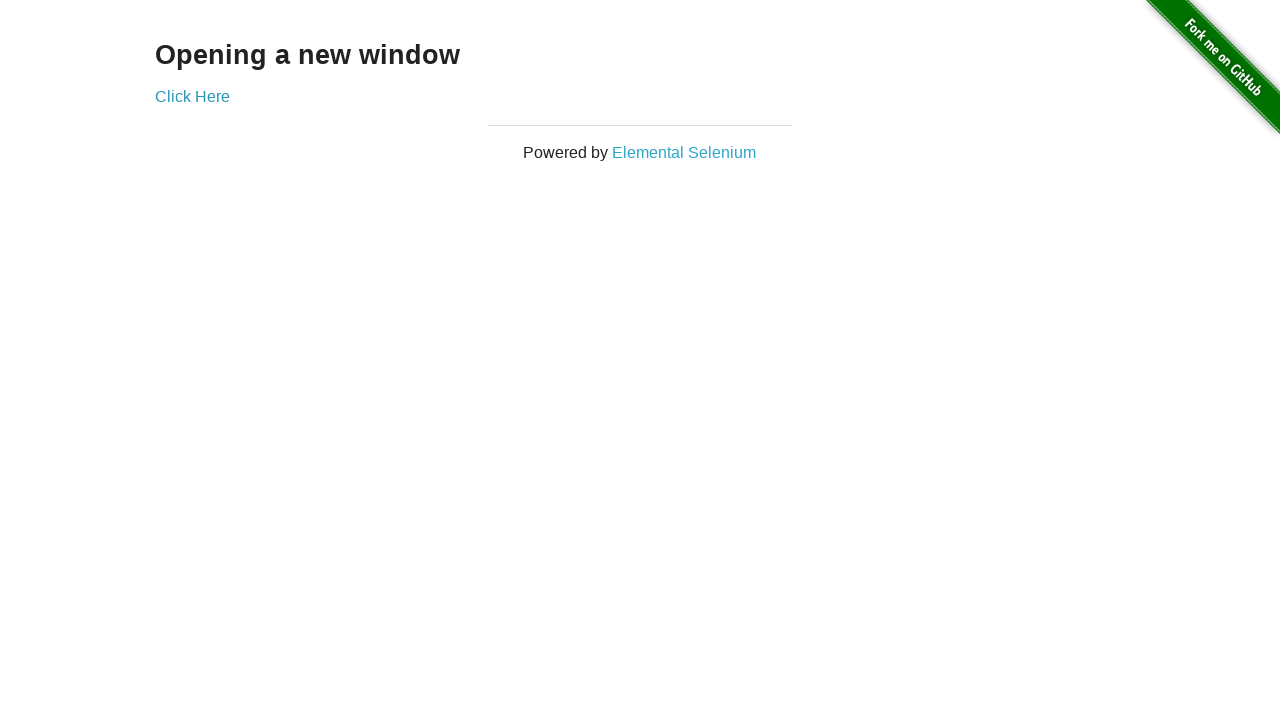

Waited for new page to load completely
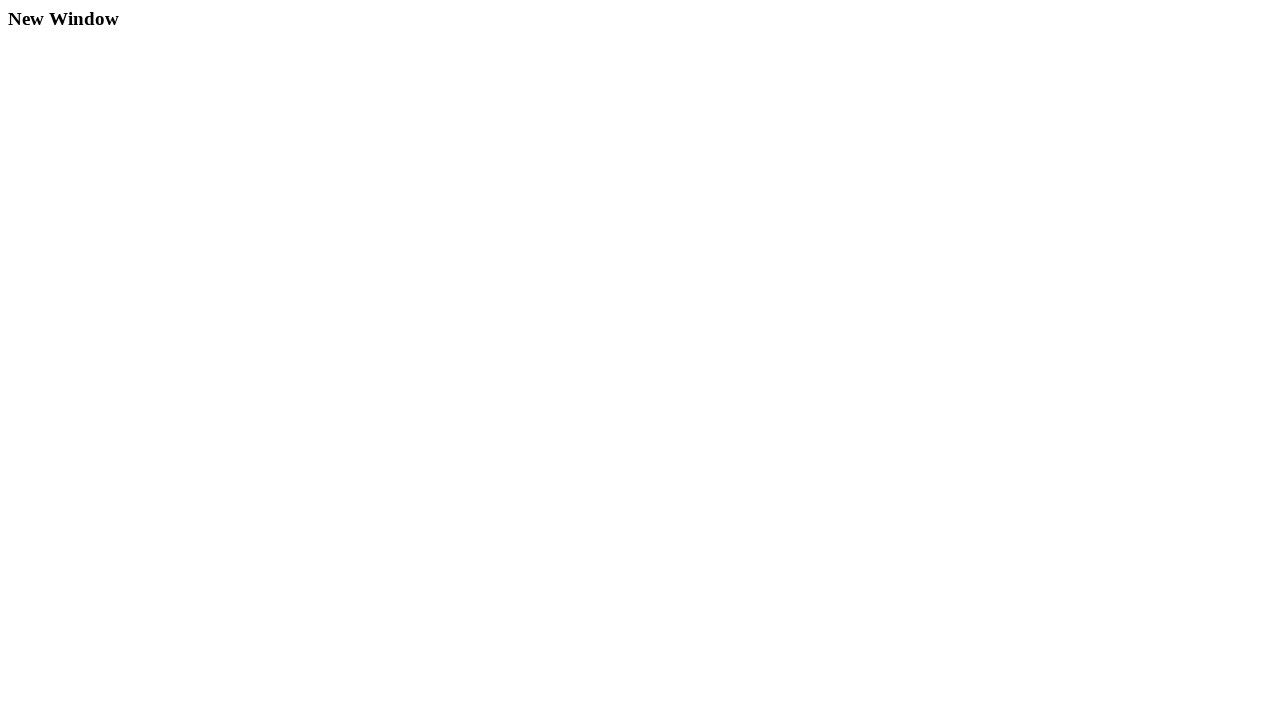

Verified new window title is 'New Window'
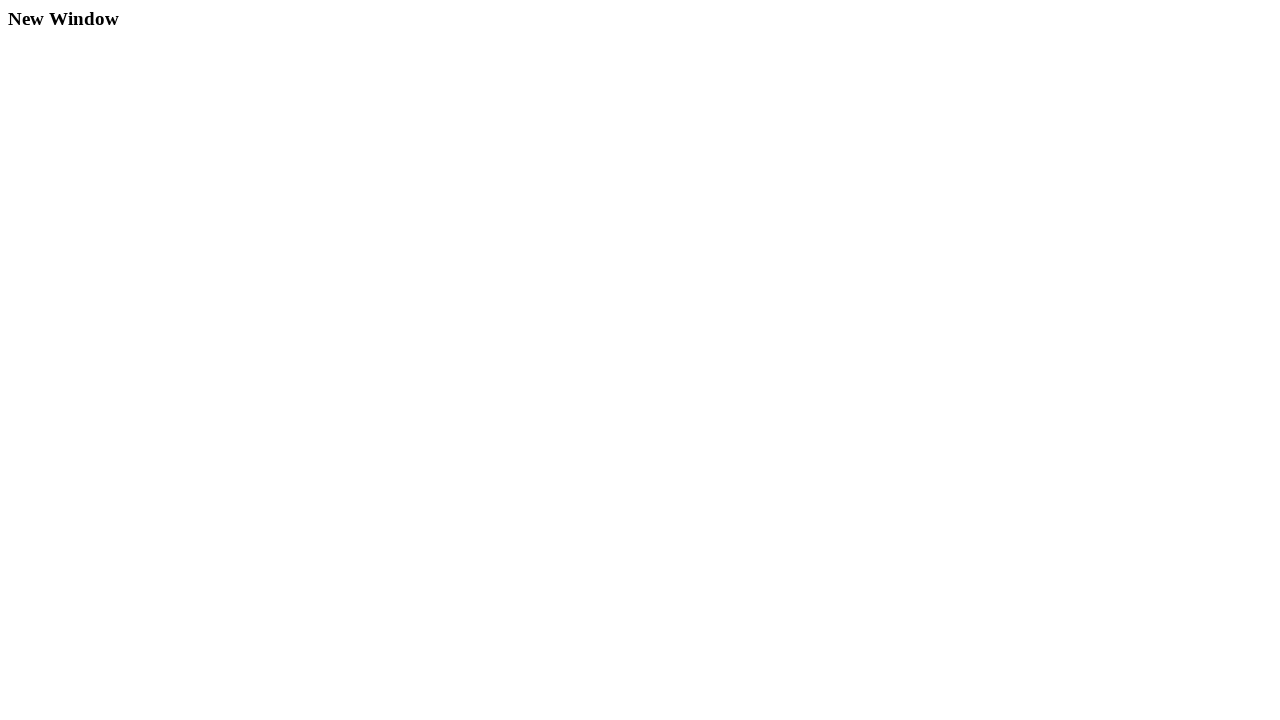

Retrieved h3 text content from new window
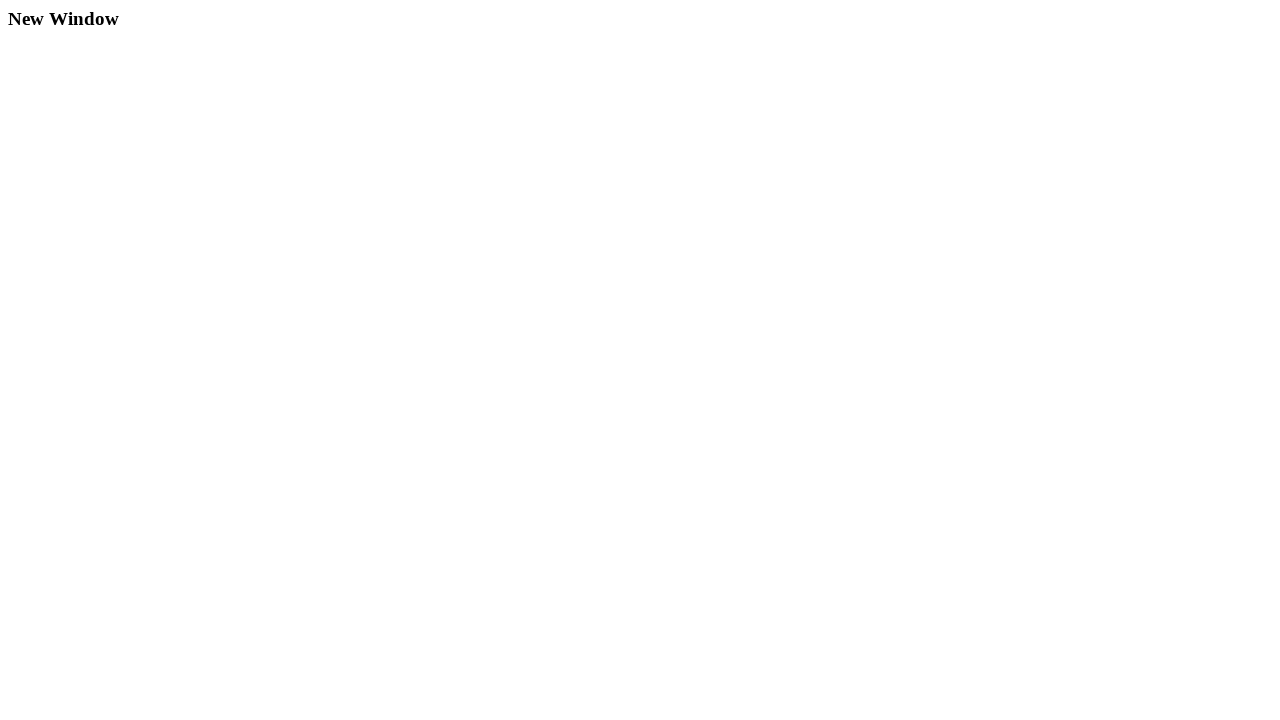

Verified h3 text on new window is 'New Window'
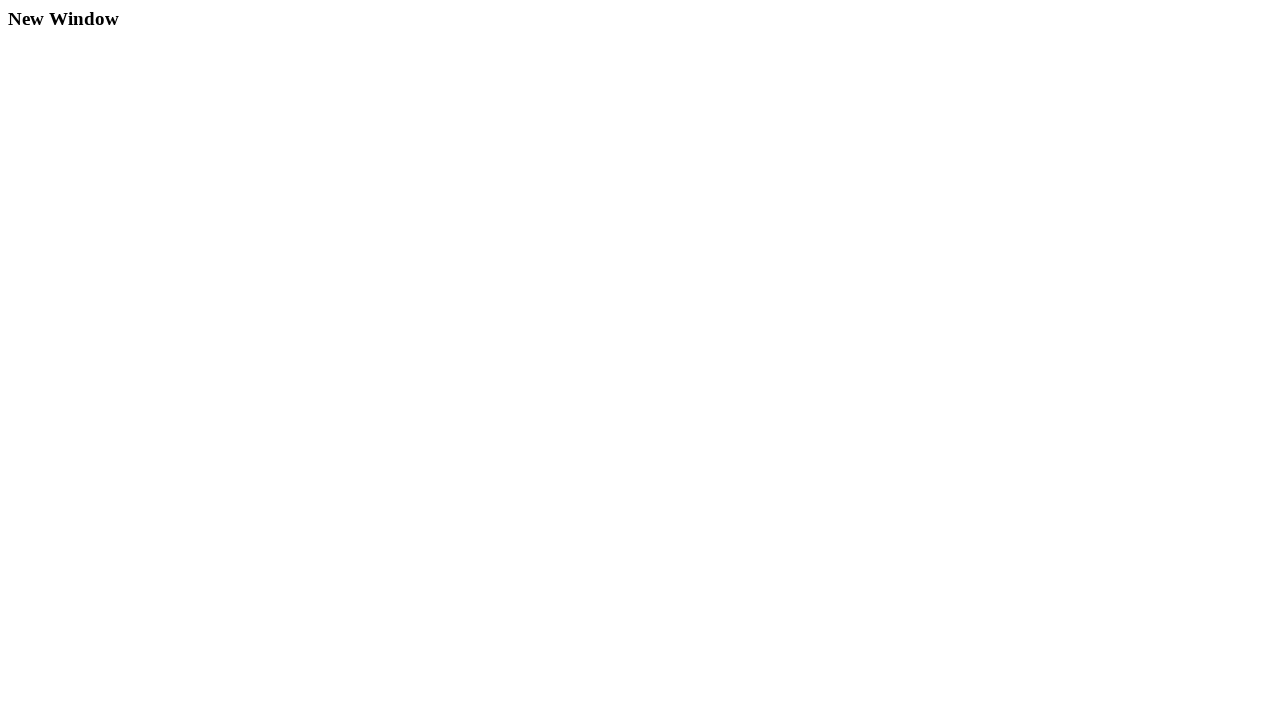

Switched back to original page by bringing it to front
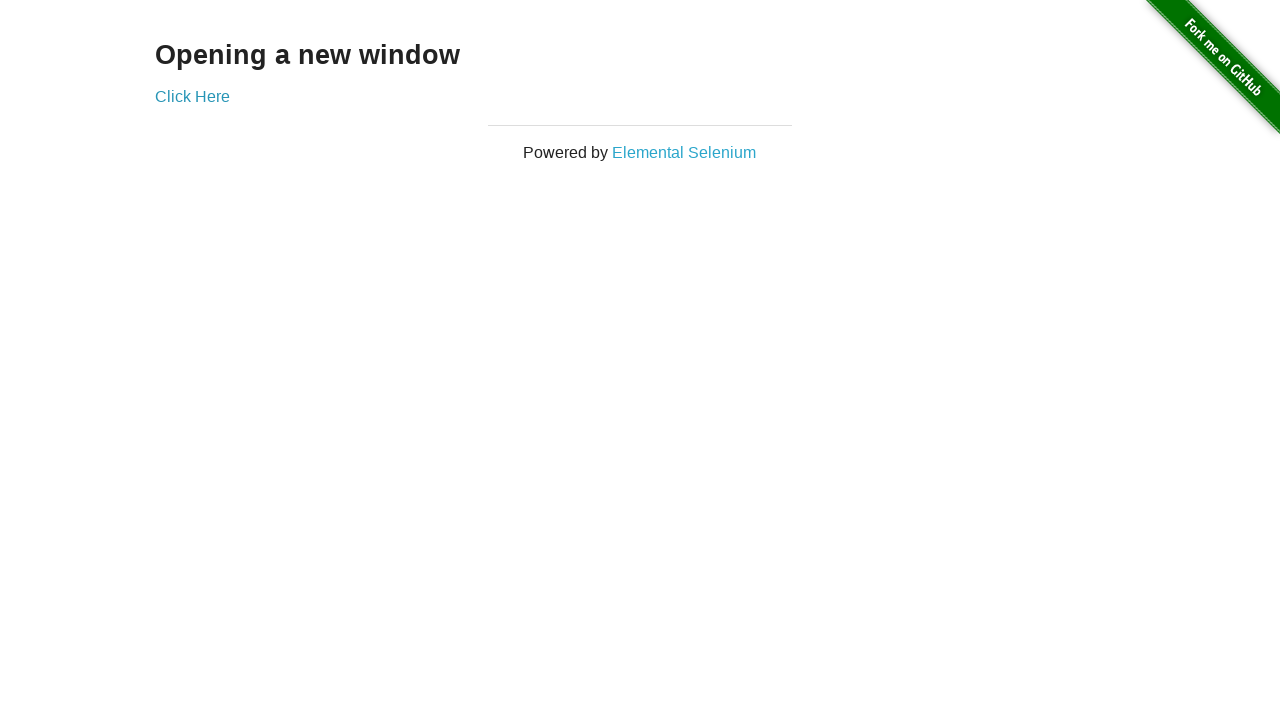

Verified original page title is still 'The Internet' after switching back
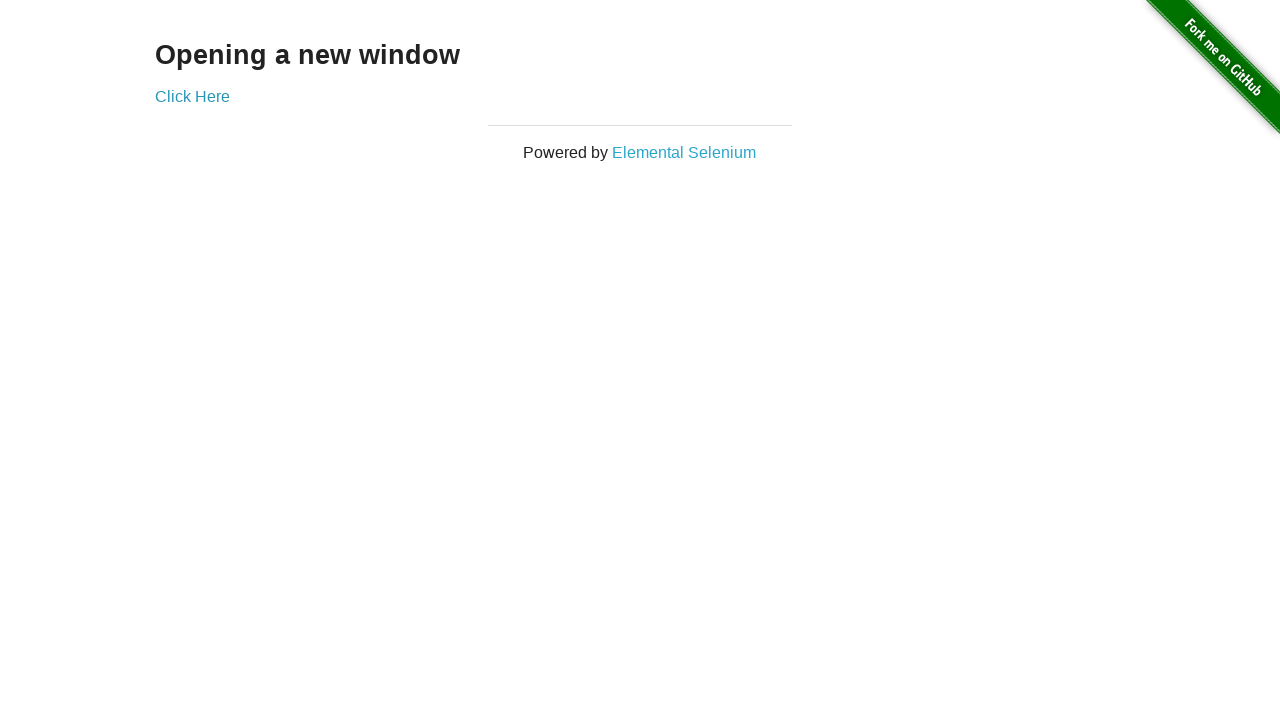

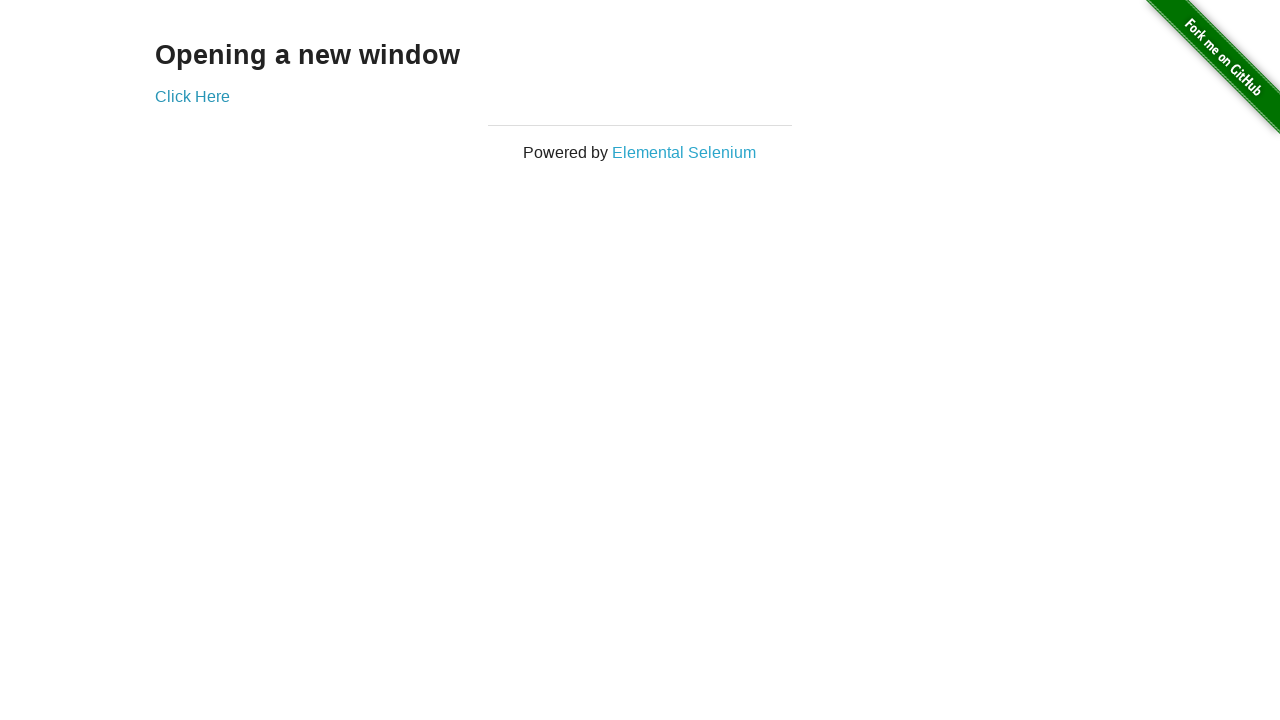